Tests the 12306 train ticket booking website by clicking on the departure station field, clearing it, and entering "北京" (Beijing) as the departure location

Starting URL: https://kyfw.12306.cn/otn/leftTicket/init

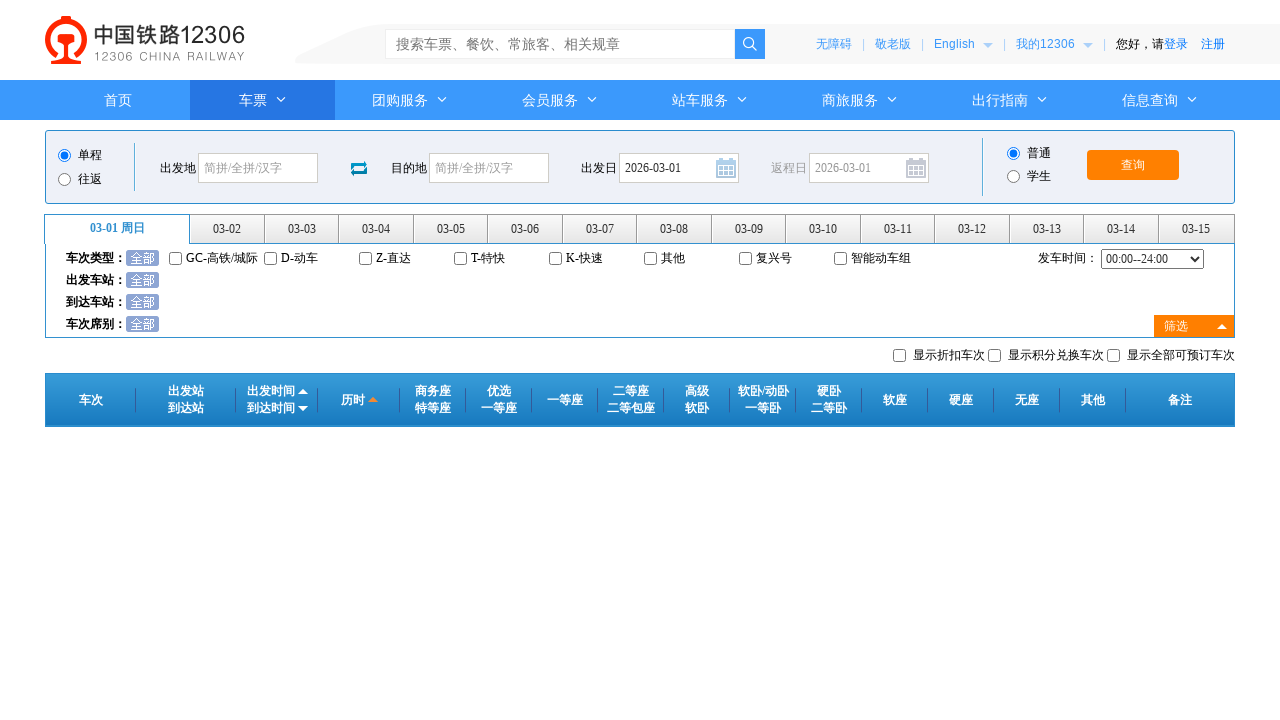

Clicked on the departure station text field at (258, 168) on #fromStationText
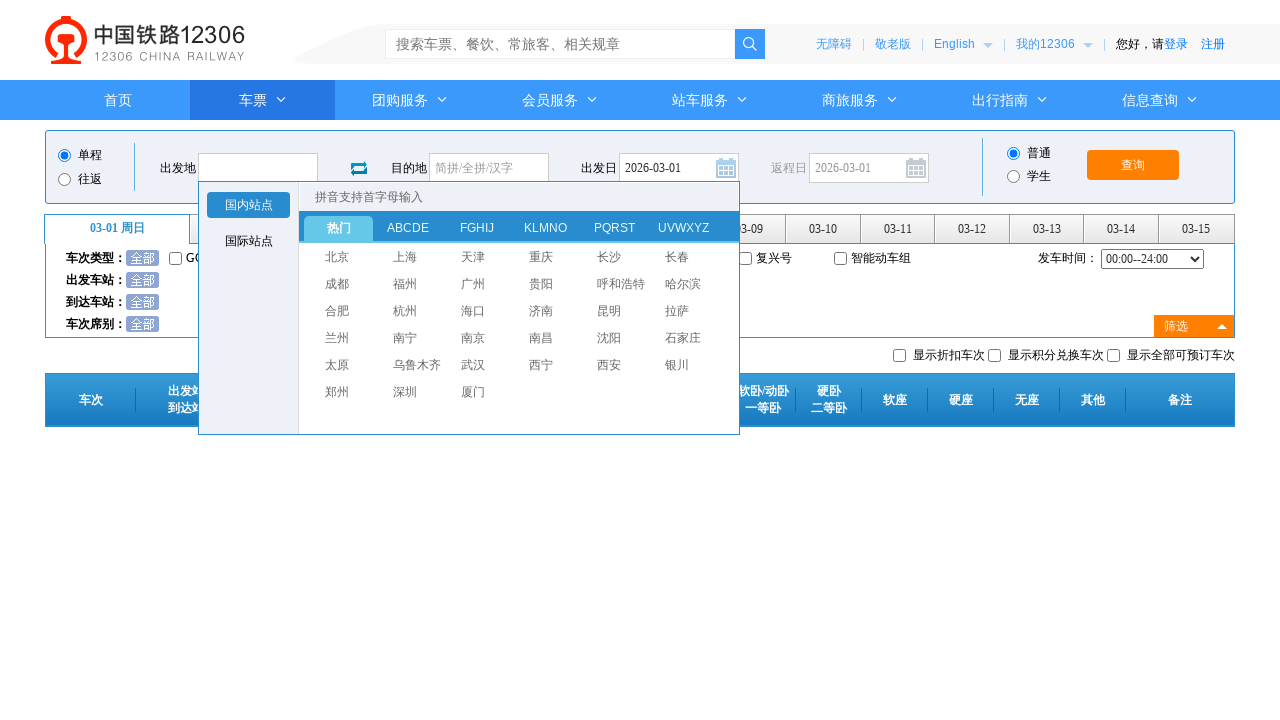

Cleared the departure station field on #fromStationText
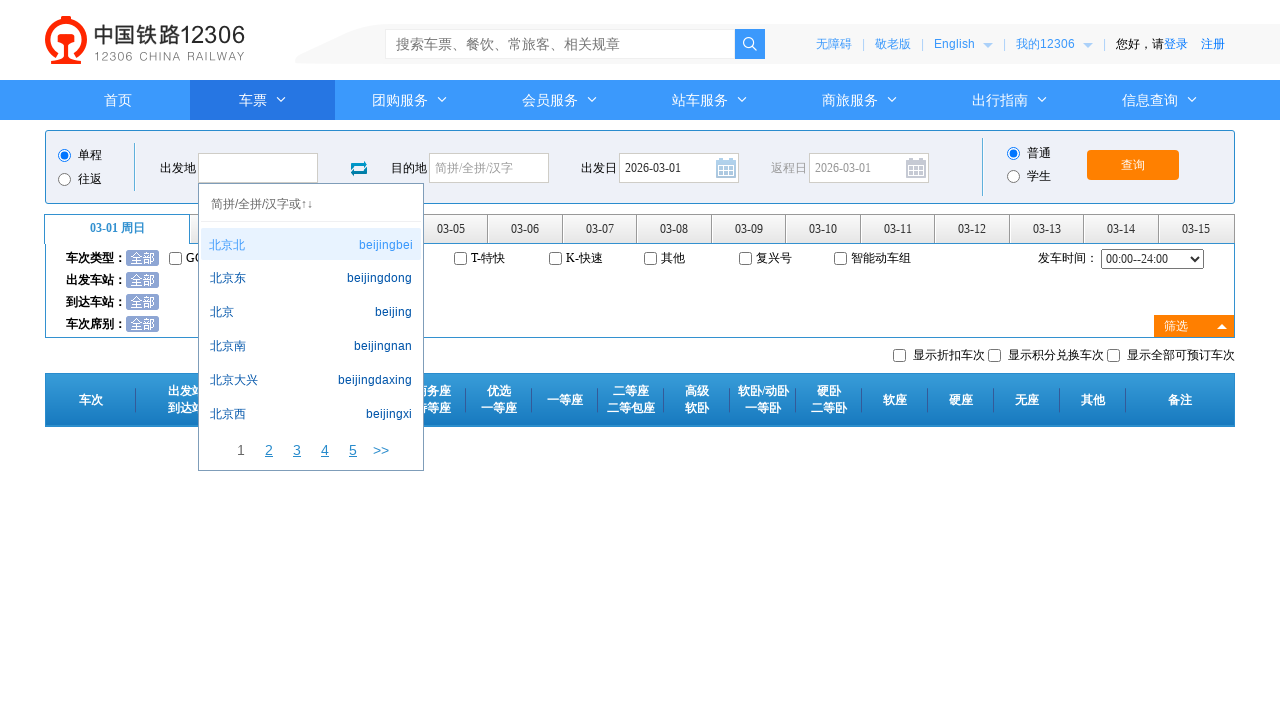

Entered '北京' (Beijing) as the departure station on #fromStationText
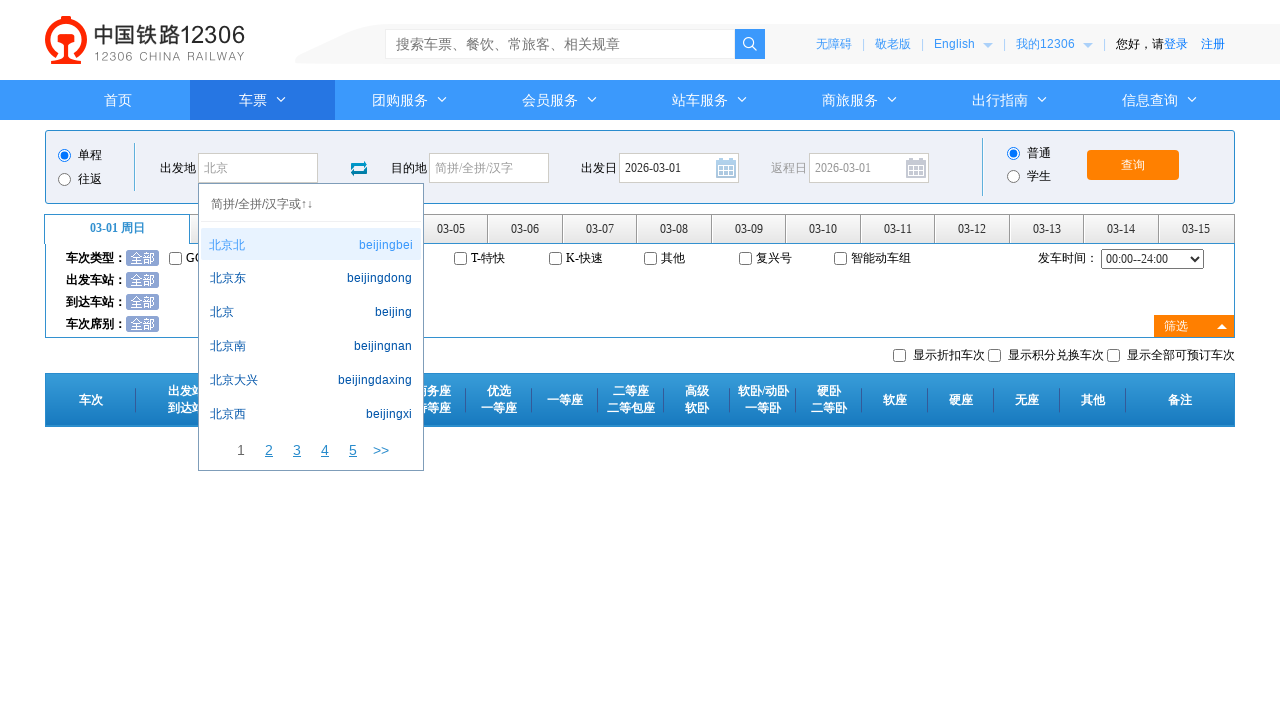

Pressed Enter to confirm the departure station selection
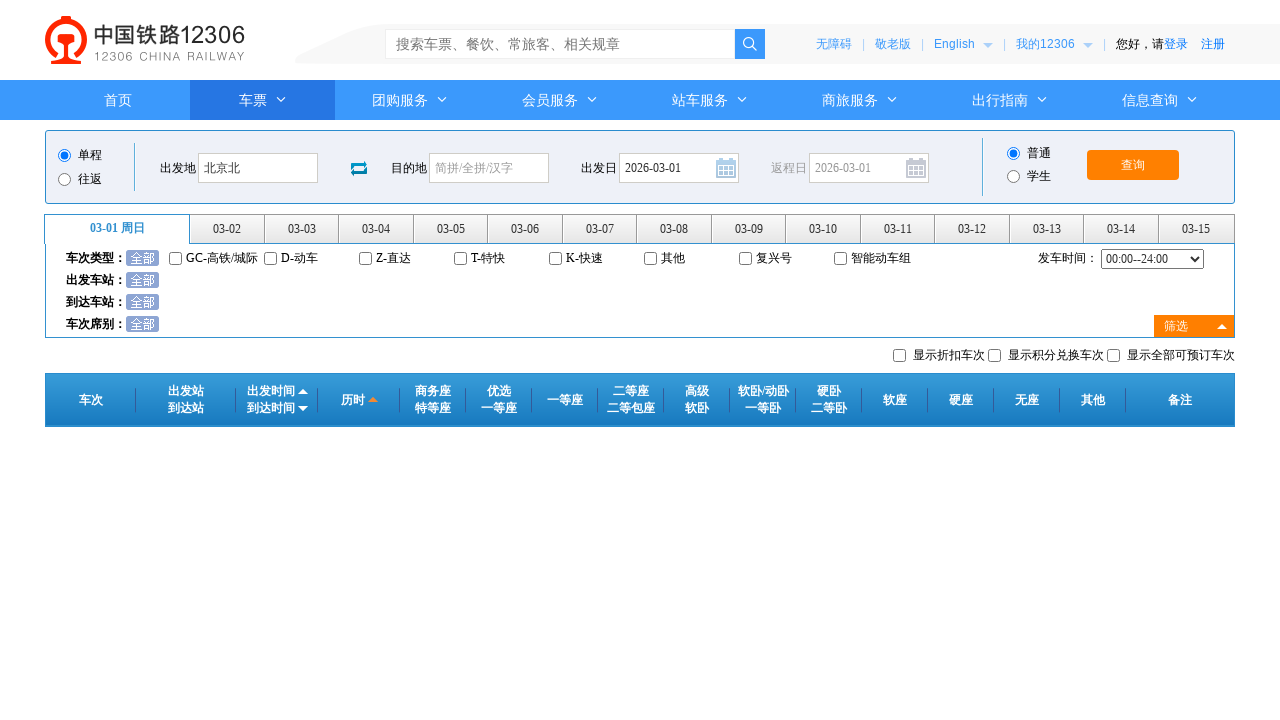

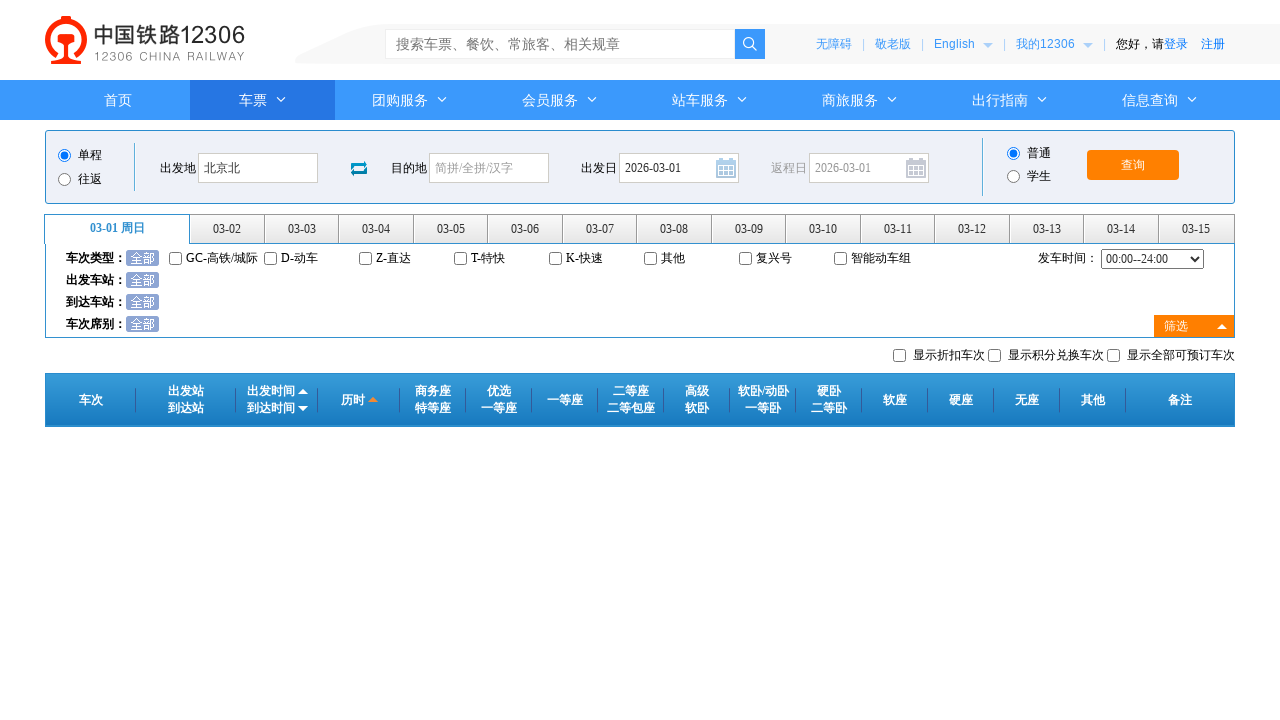